Navigates to INEGI's API indicators page, clicks on the Query Builder tab, interacts with dropdown selections inside an iframe, and expands tree elements in the interface.

Starting URL: https://www.inegi.org.mx/servicios/api_indicadores.html#profile

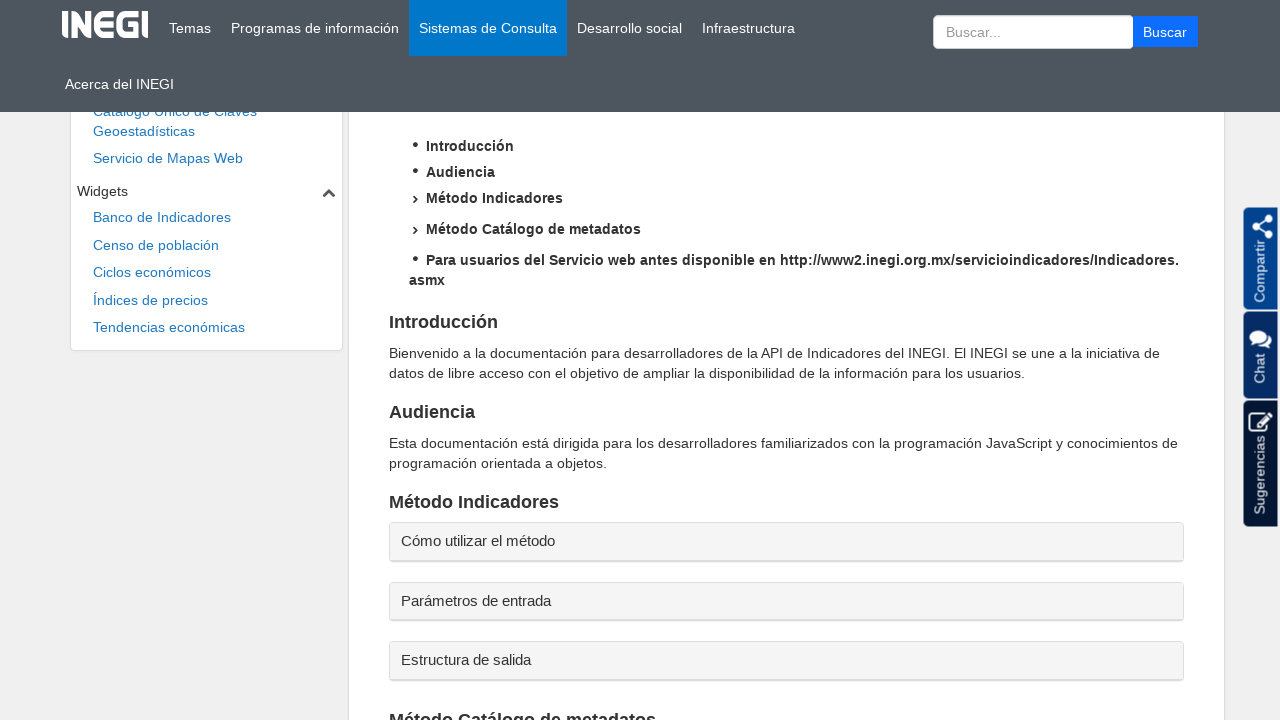

Query Builder link selector is available
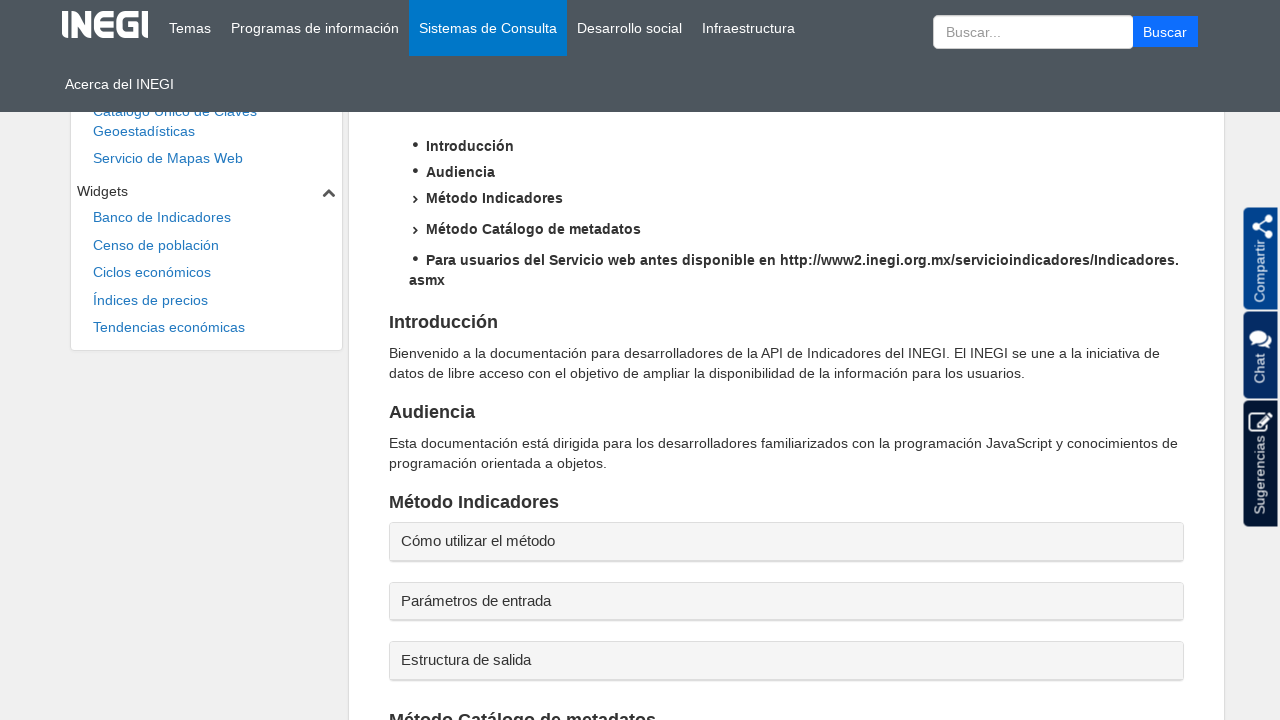

Clicked on Query Builder tab at (664, 362) on a[aria-controls='messages']
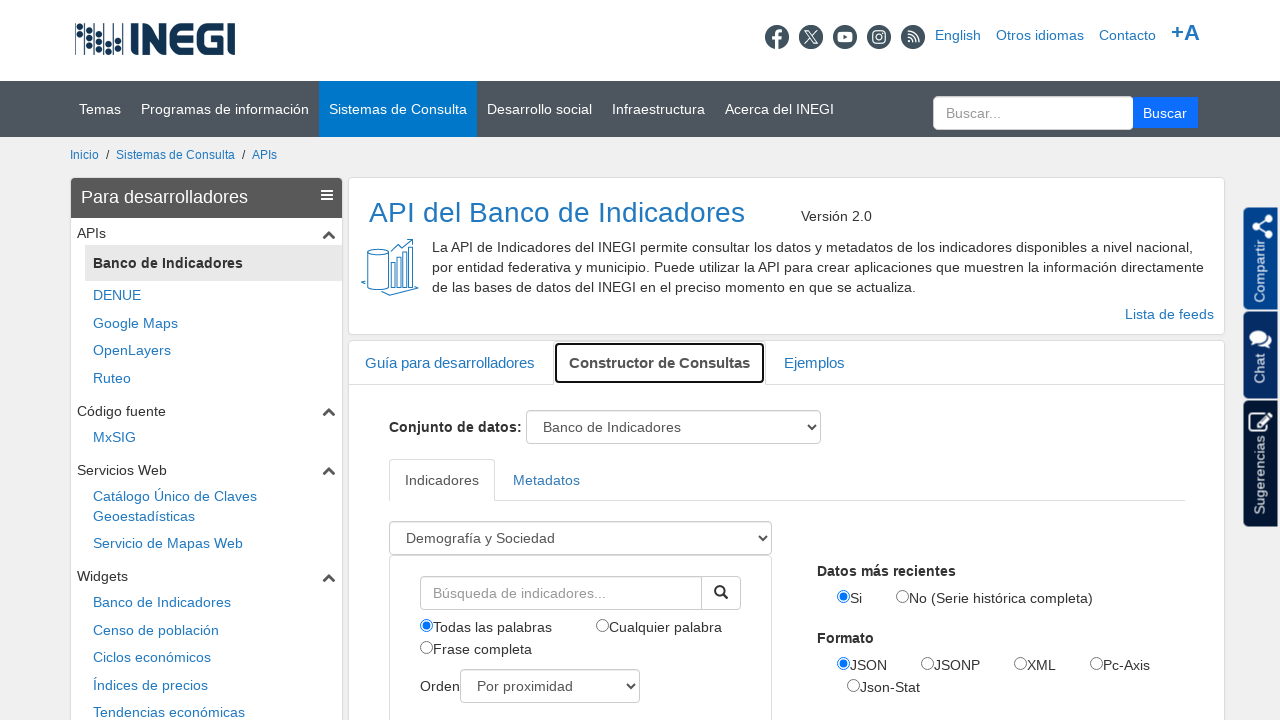

Query Builder iframe loaded
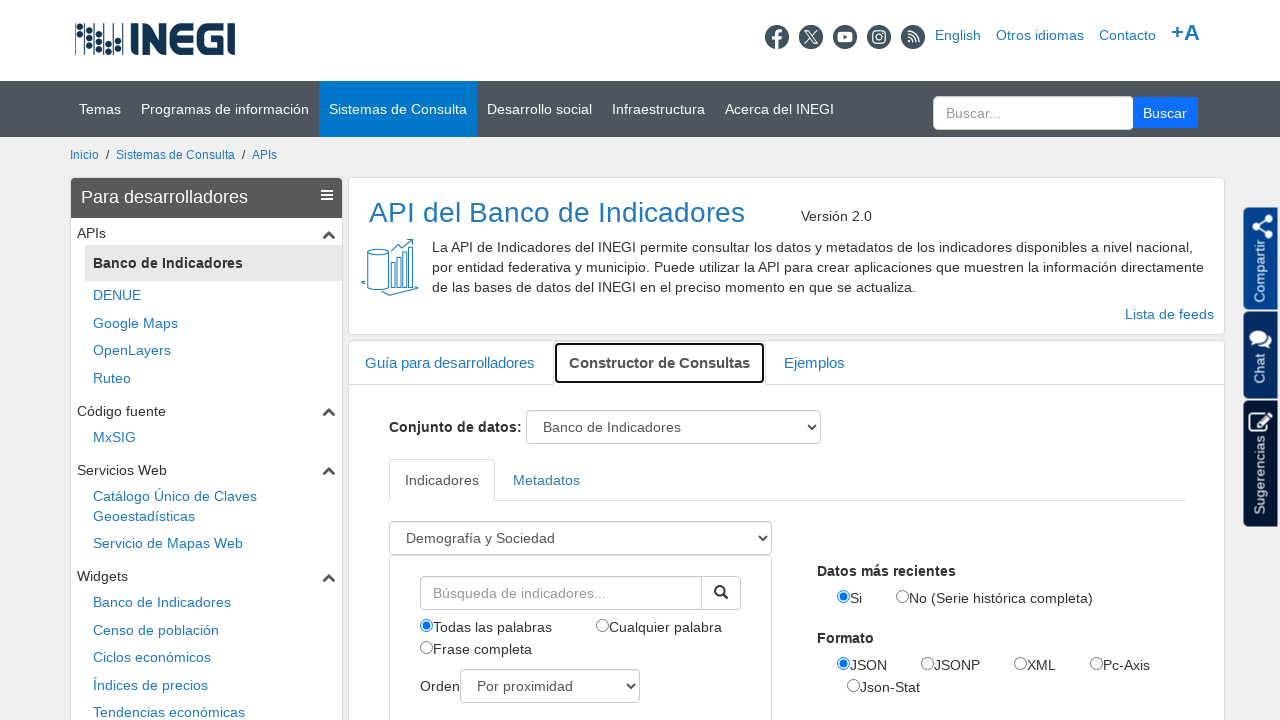

Selected 'BISE' in consultaTree dropdown inside iframe
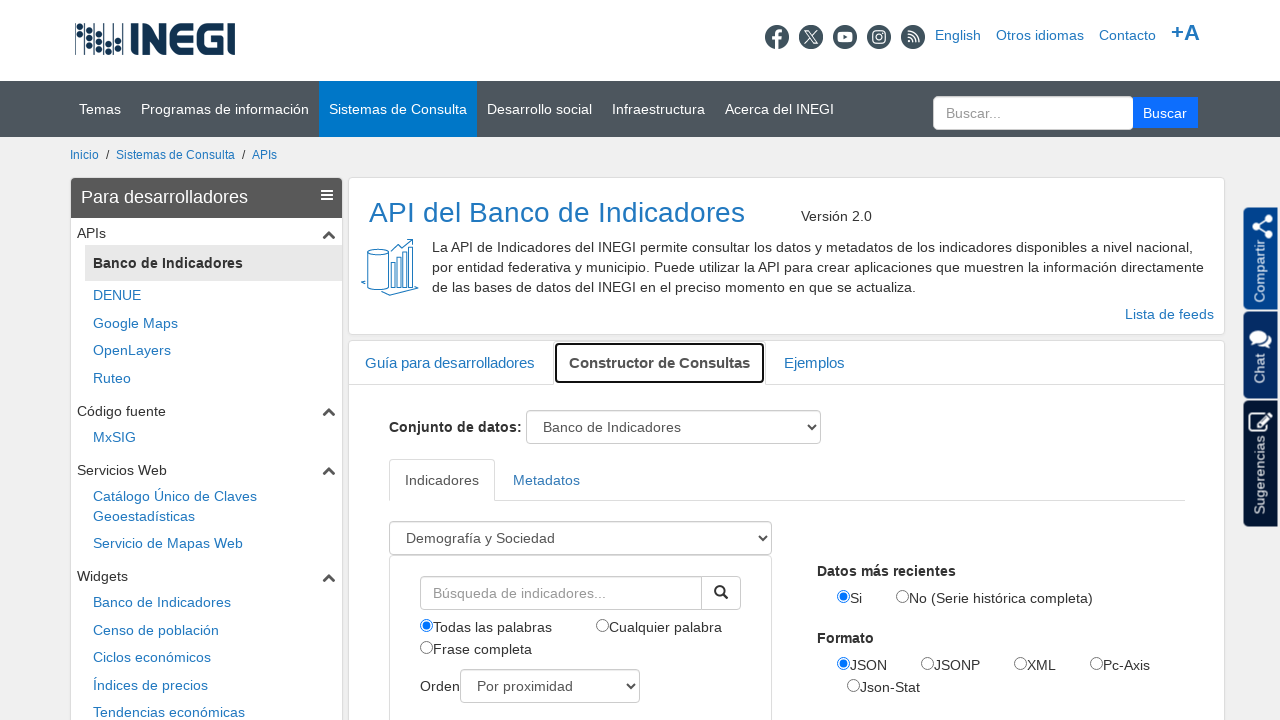

Selected 'Demografía y Sociedad' in temas_componente dropdown inside iframe
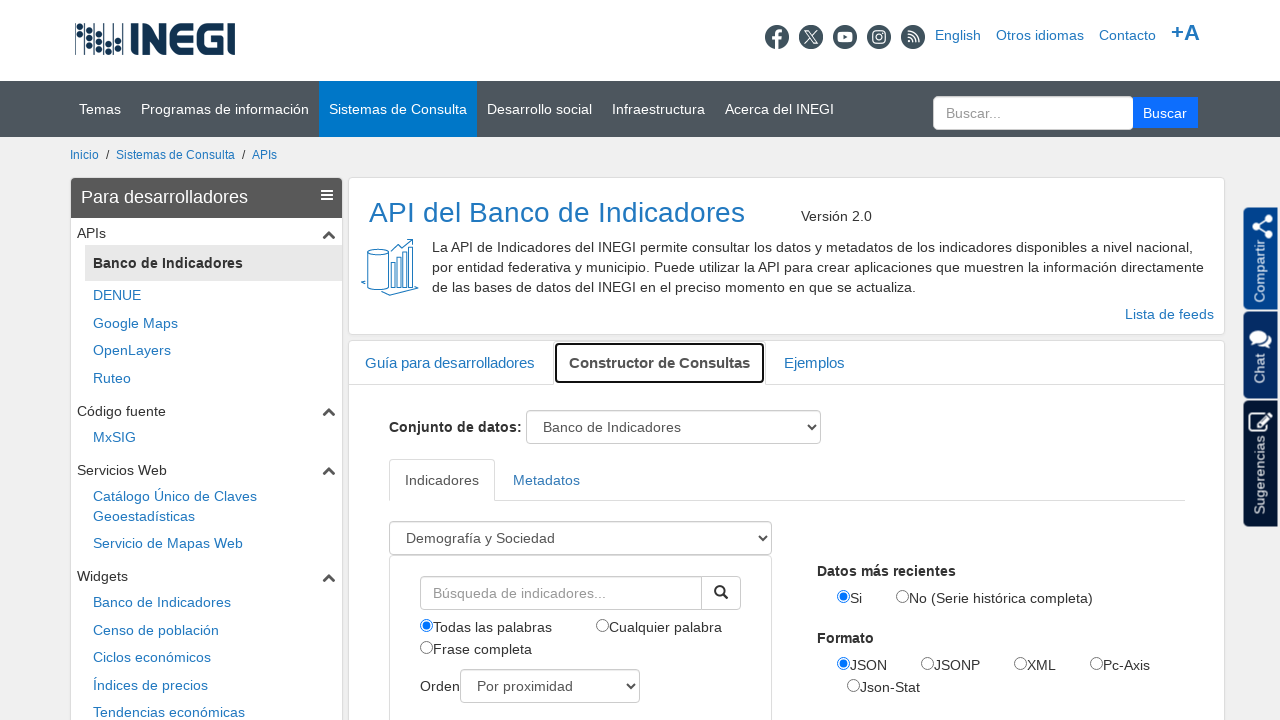

Expanded all tree elements in the Query Builder interface
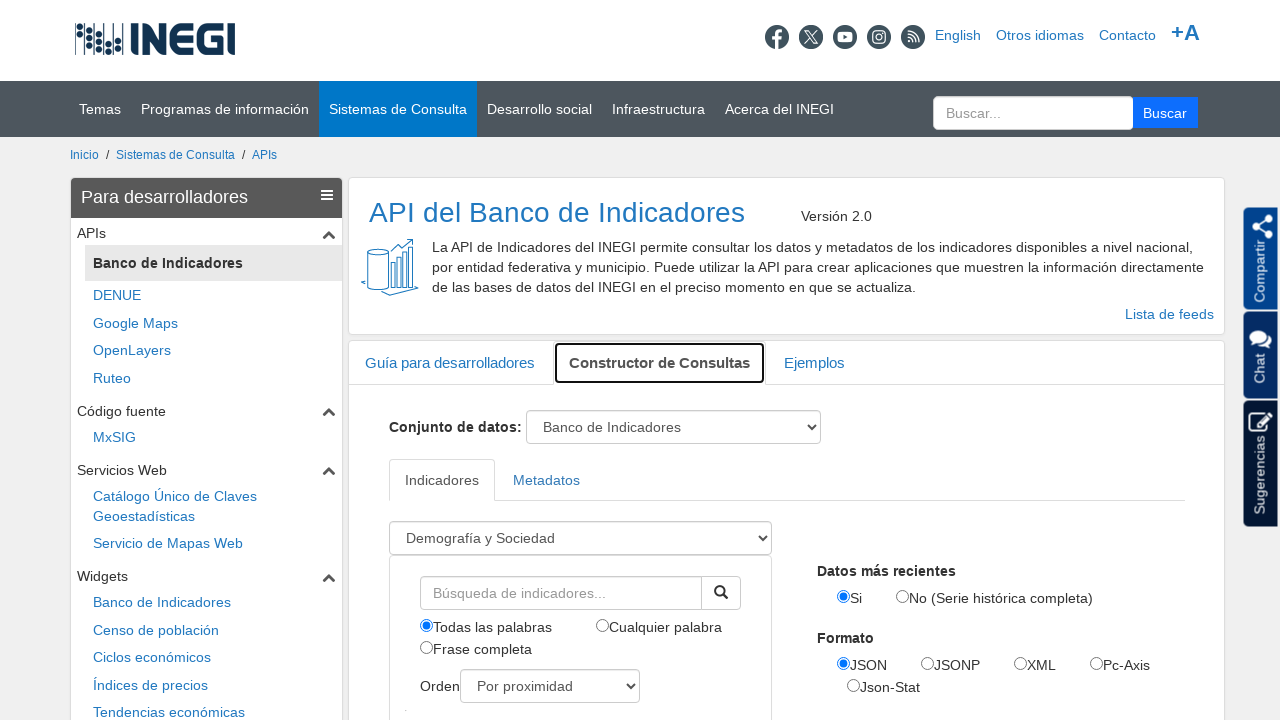

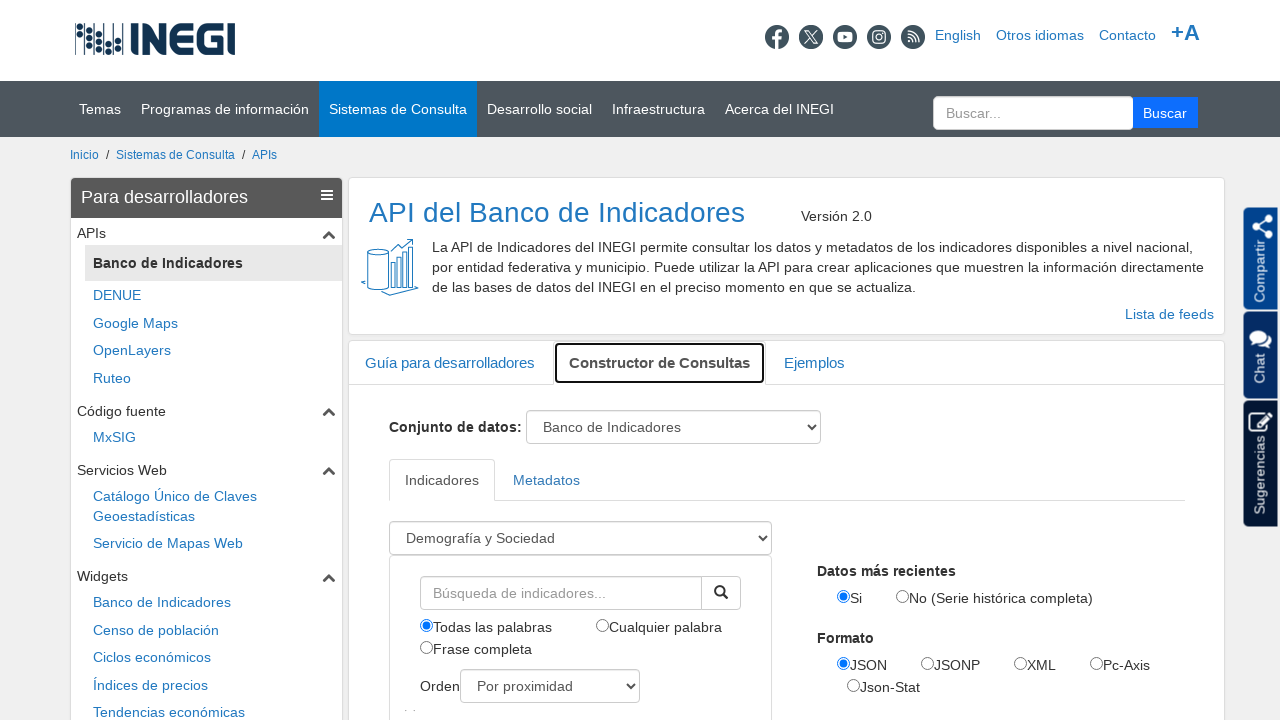